Tests the InspiroBot quote generation functionality by clicking the generate button and waiting for an inspirational quote image to appear.

Starting URL: https://www.inspirobot.me

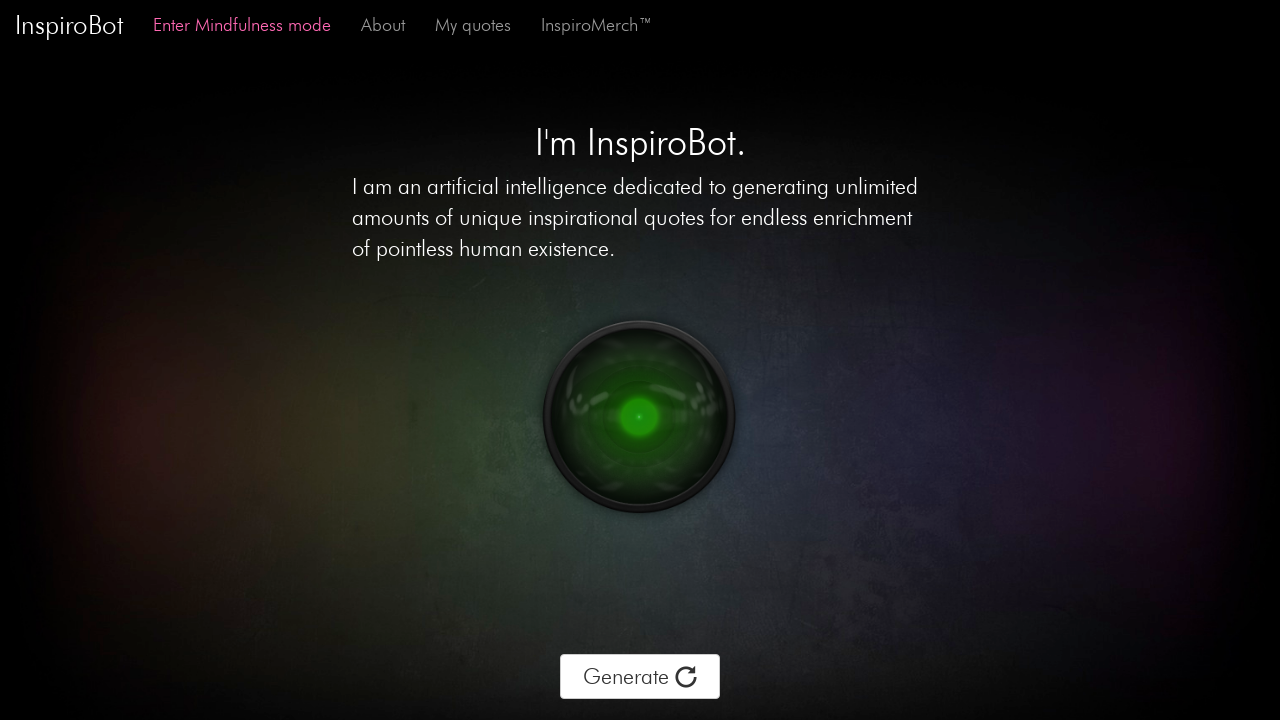

Generate button became visible
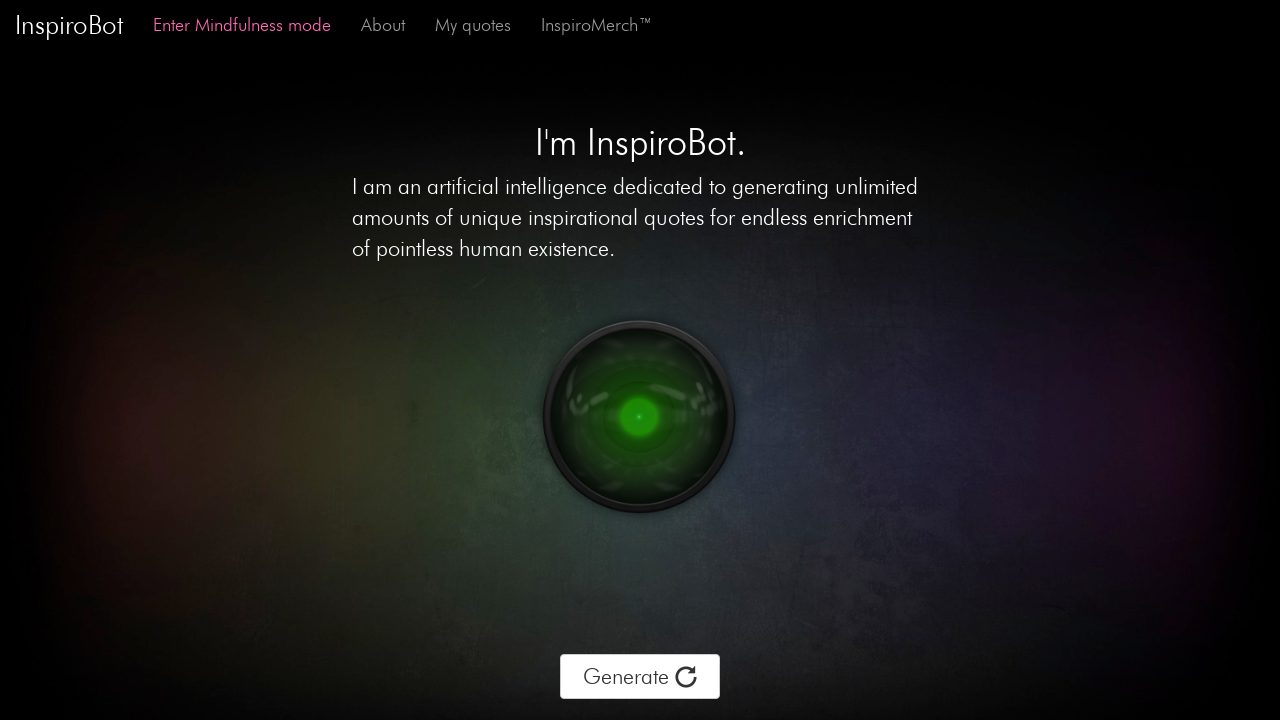

Clicked generate button to create new inspirational quote at (640, 677) on xpath=//*[@id="top"]/div[1]/div[2]/div/div[2]
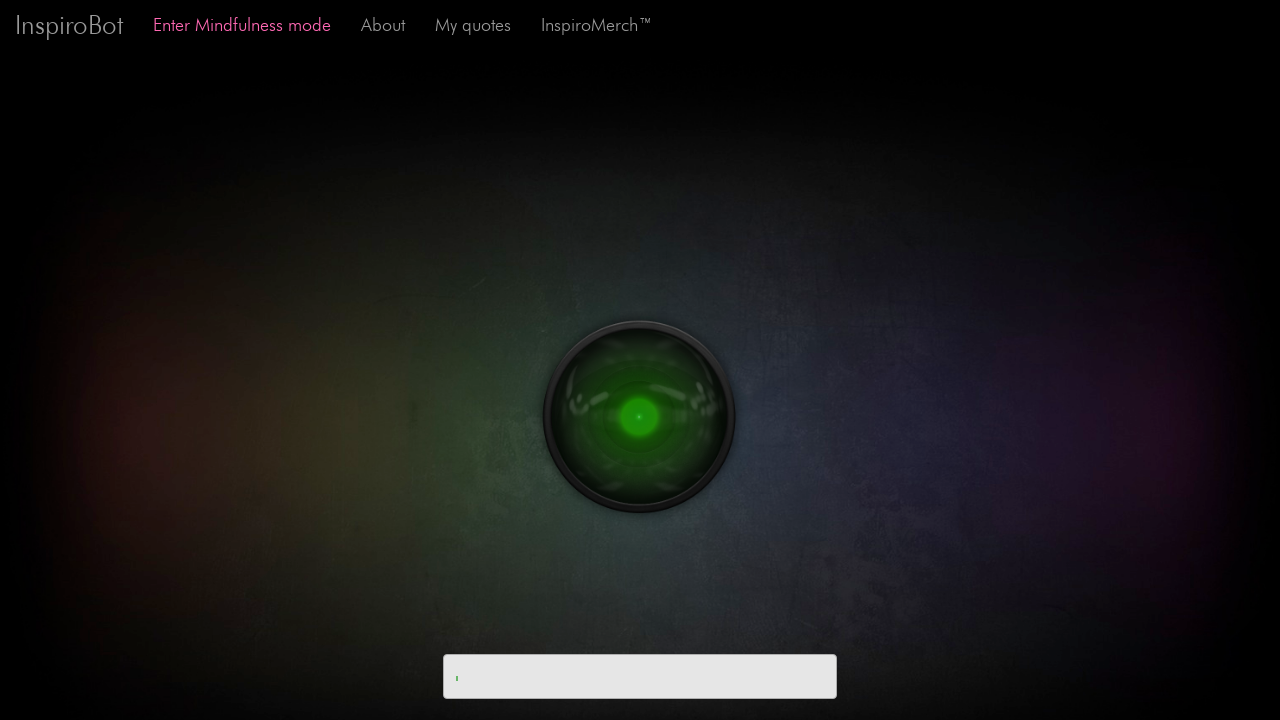

Generated quote image appeared
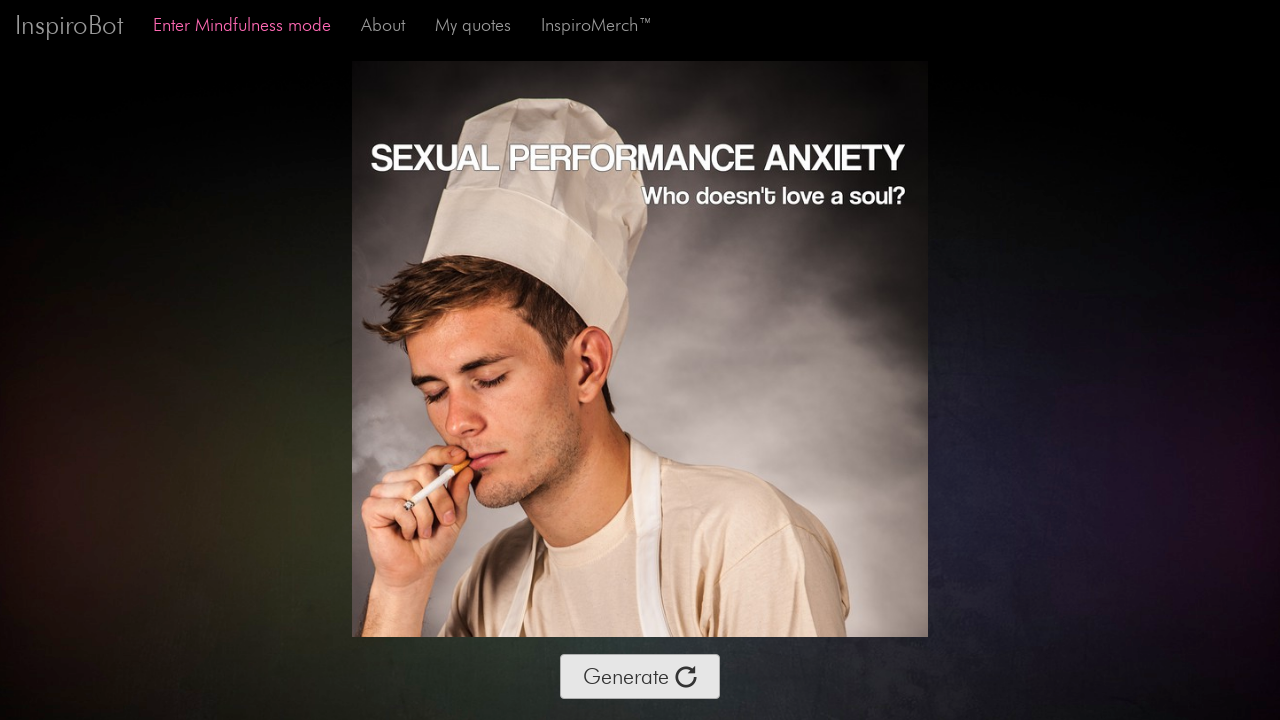

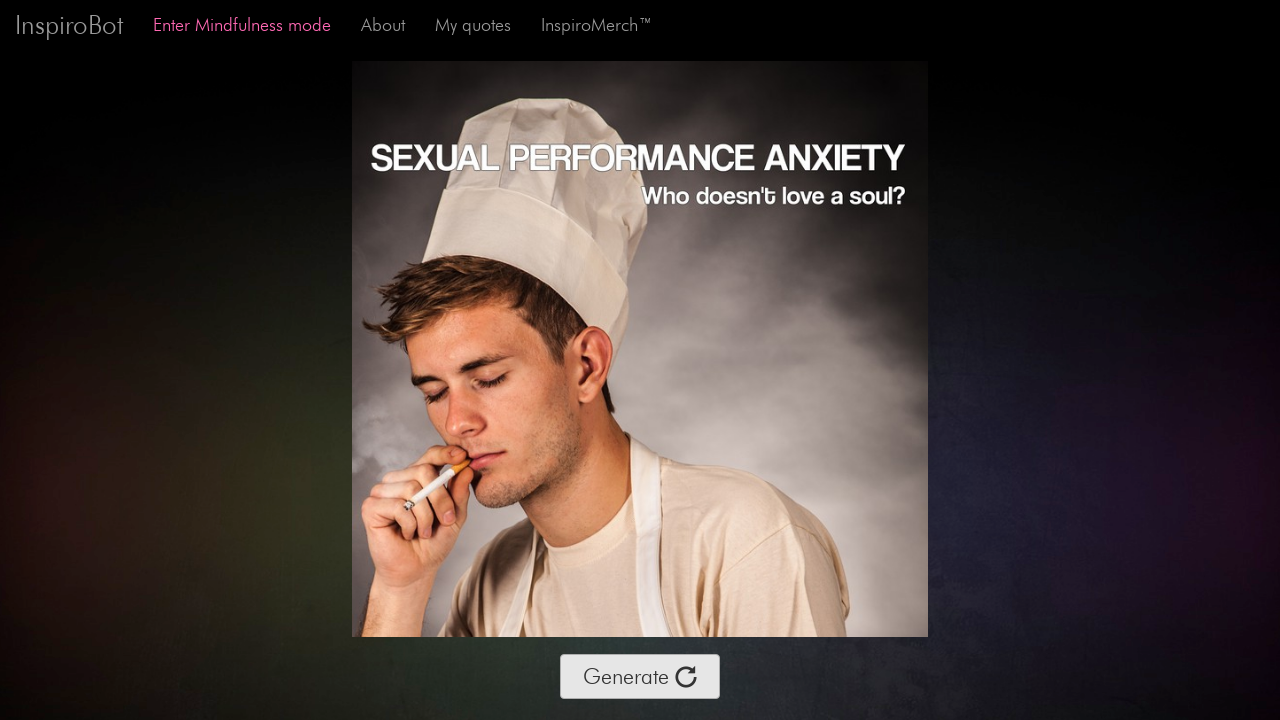